Tests explicit wait functionality by waiting for a price to decrease to $100, clicking the Book button, then solving a mathematical problem and submitting the answer.

Starting URL: http://suninjuly.github.io/explicit_wait2.html

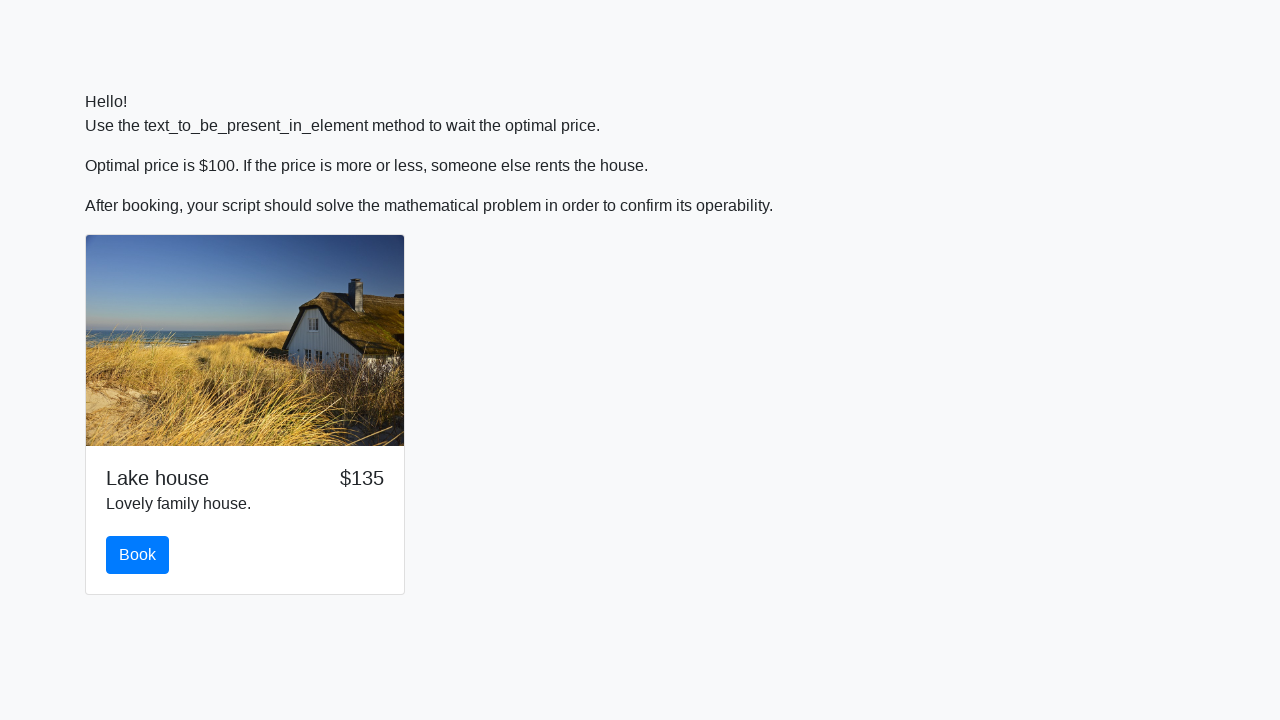

Waited for price to decrease to $100
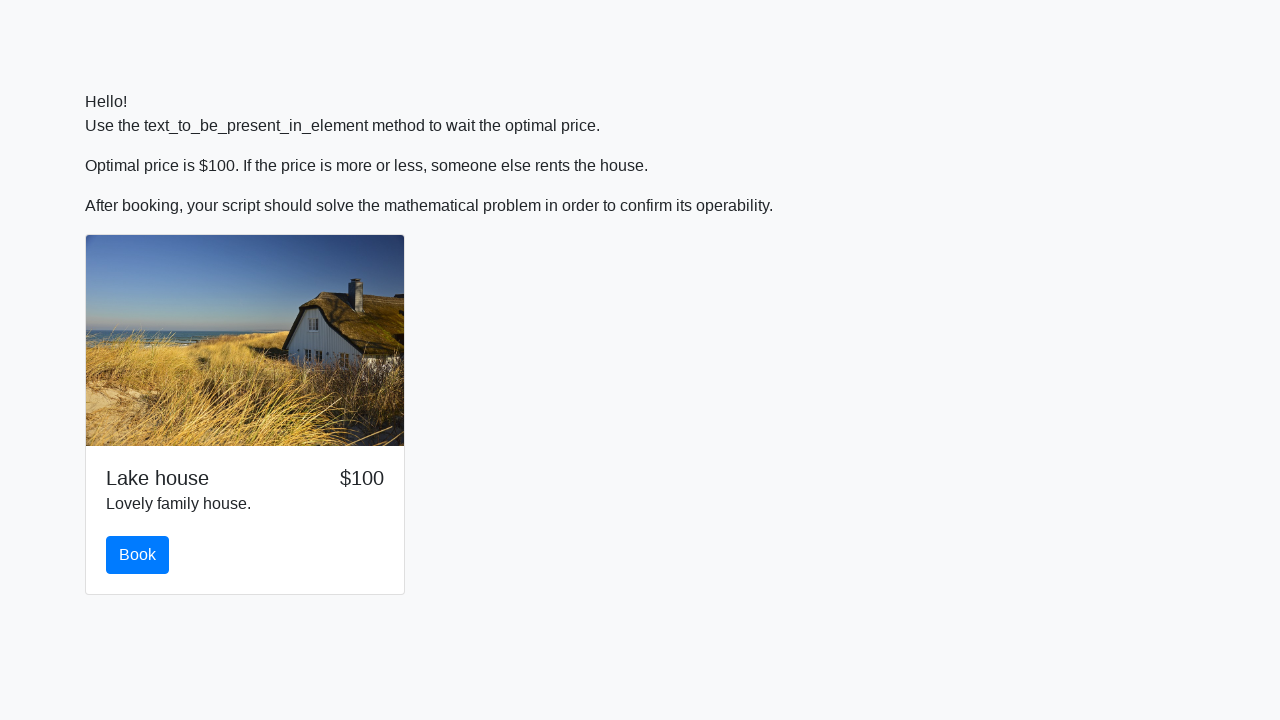

Clicked the Book button at (138, 555) on #book
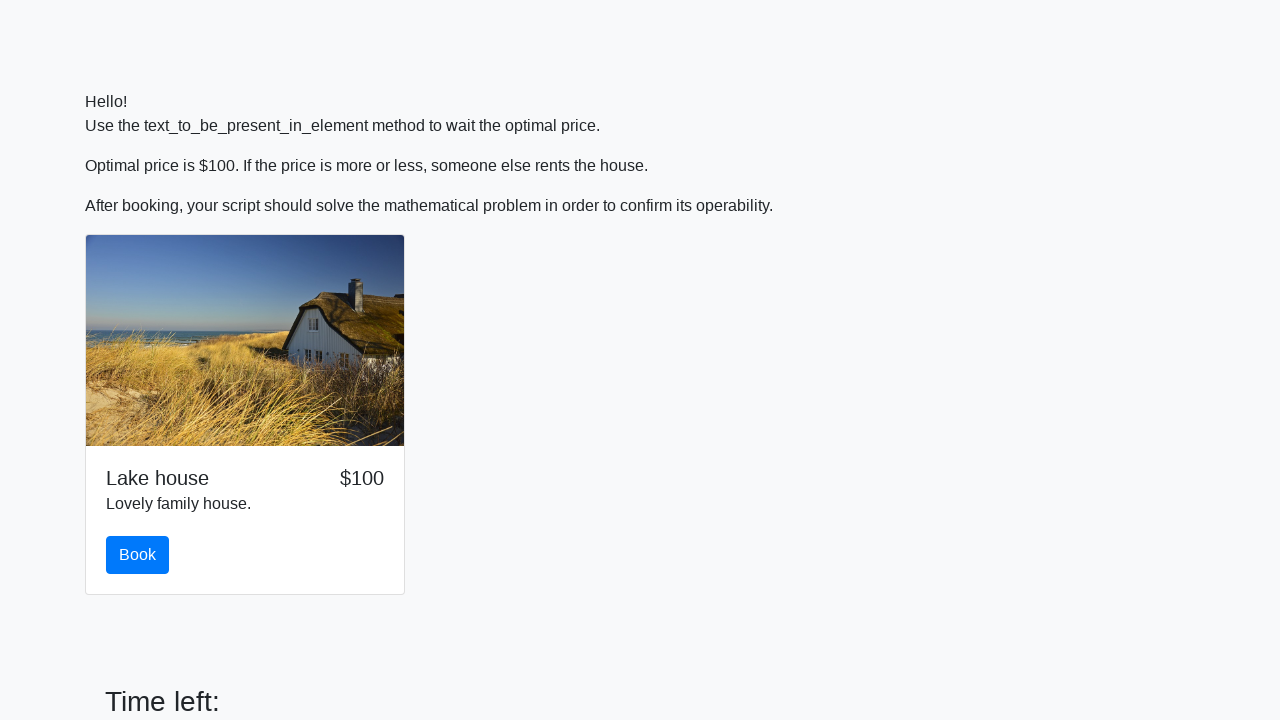

Retrieved the mathematical input value from the page
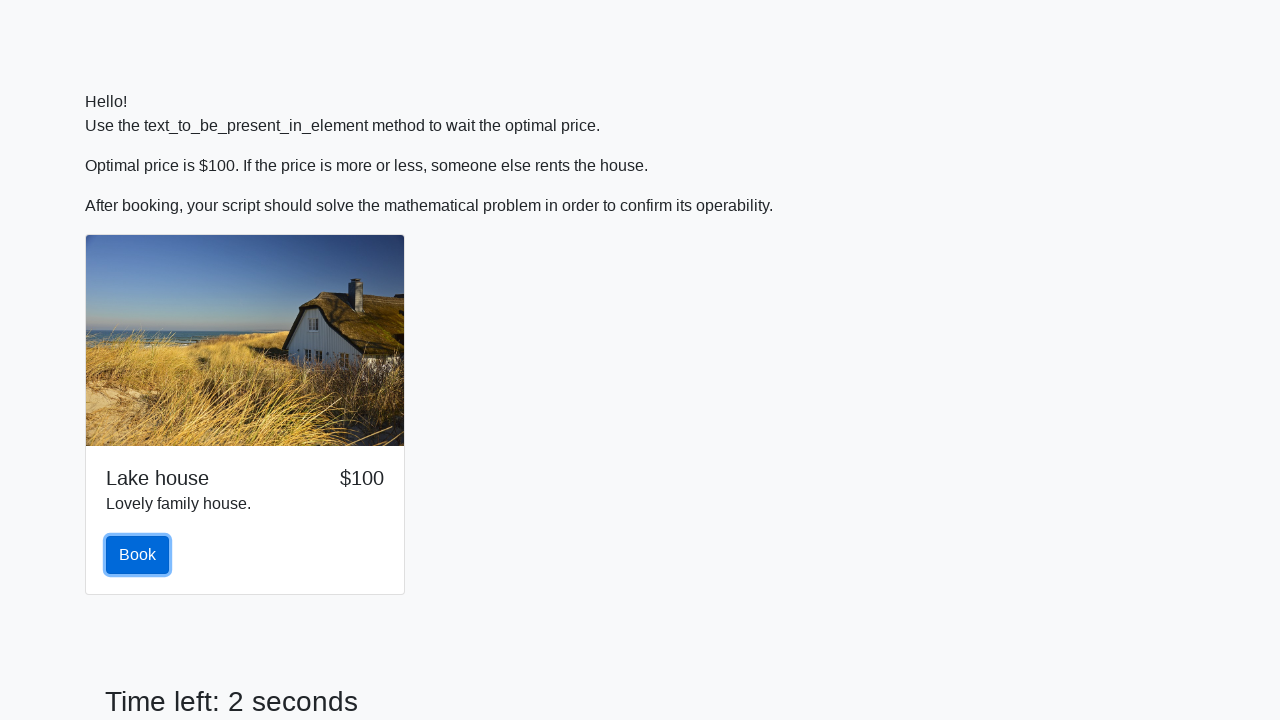

Calculated and filled in the answer: 1.2966536421520853 on #answer
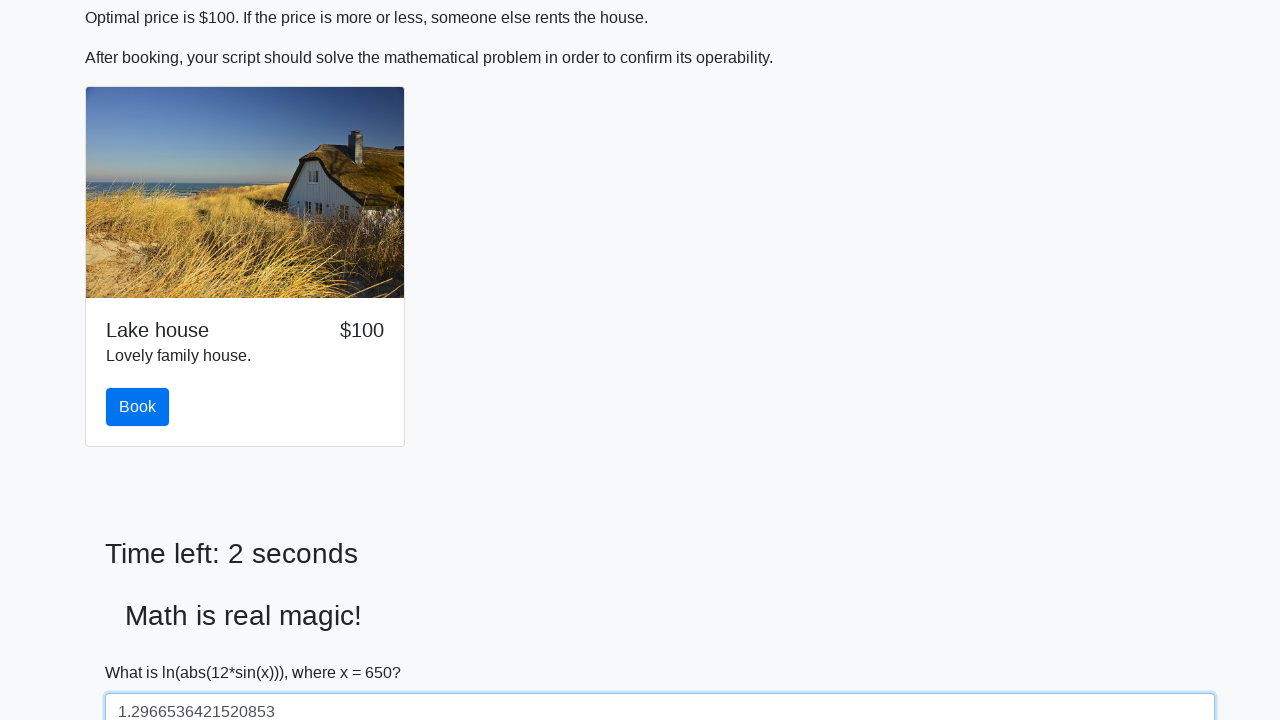

Clicked the solve button to submit the answer at (143, 651) on #solve
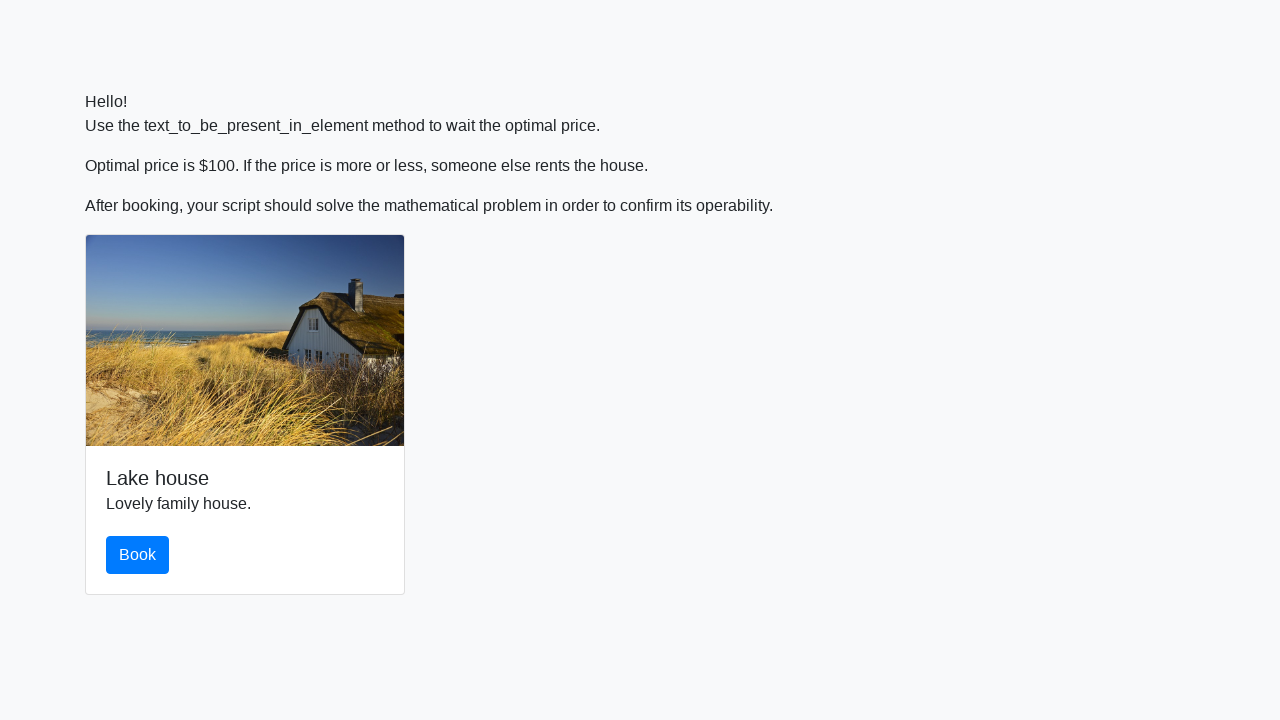

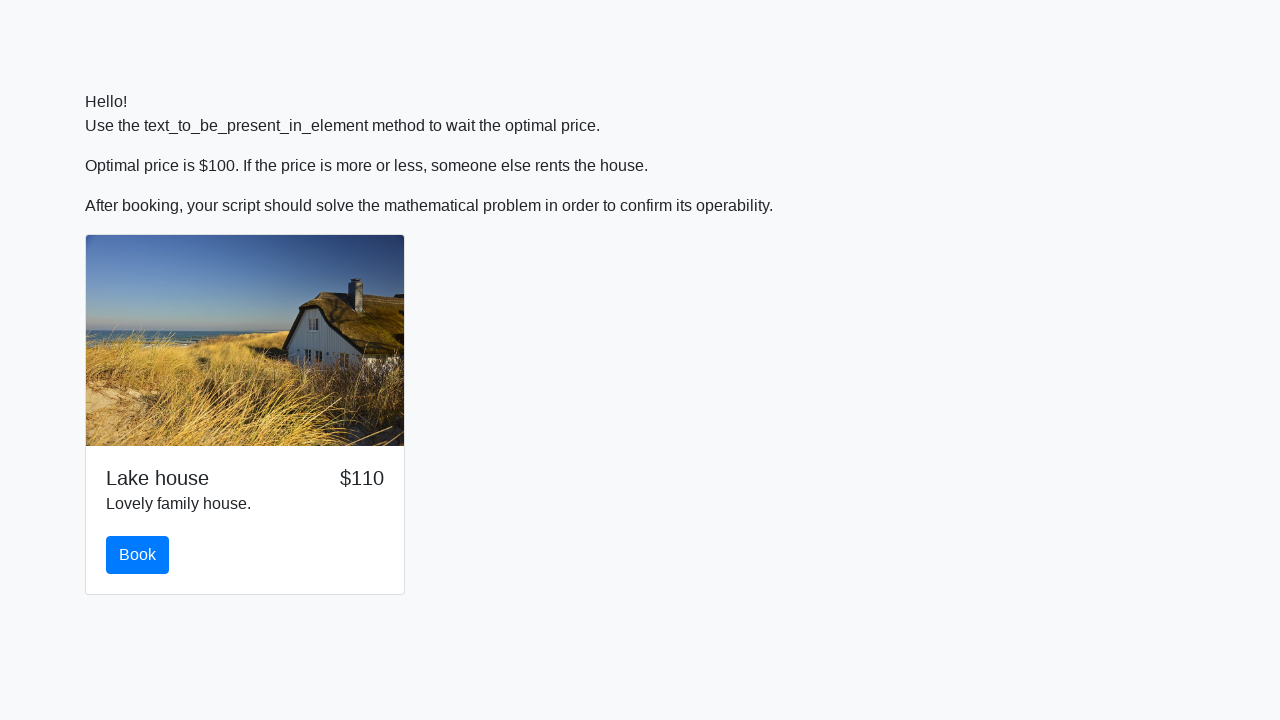